Tests that edits are saved when the edit field loses focus (blur event)

Starting URL: https://demo.playwright.dev/todomvc

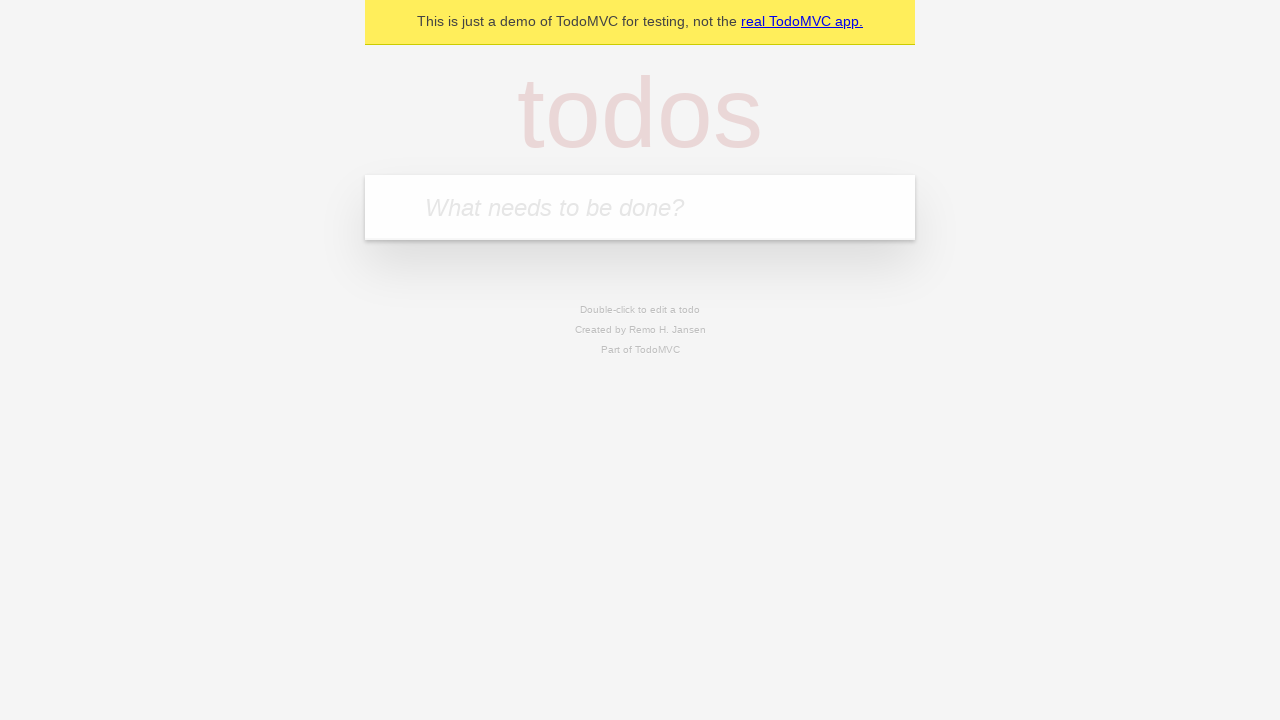

Filled new todo input with 'buy some cheese' on .new-todo
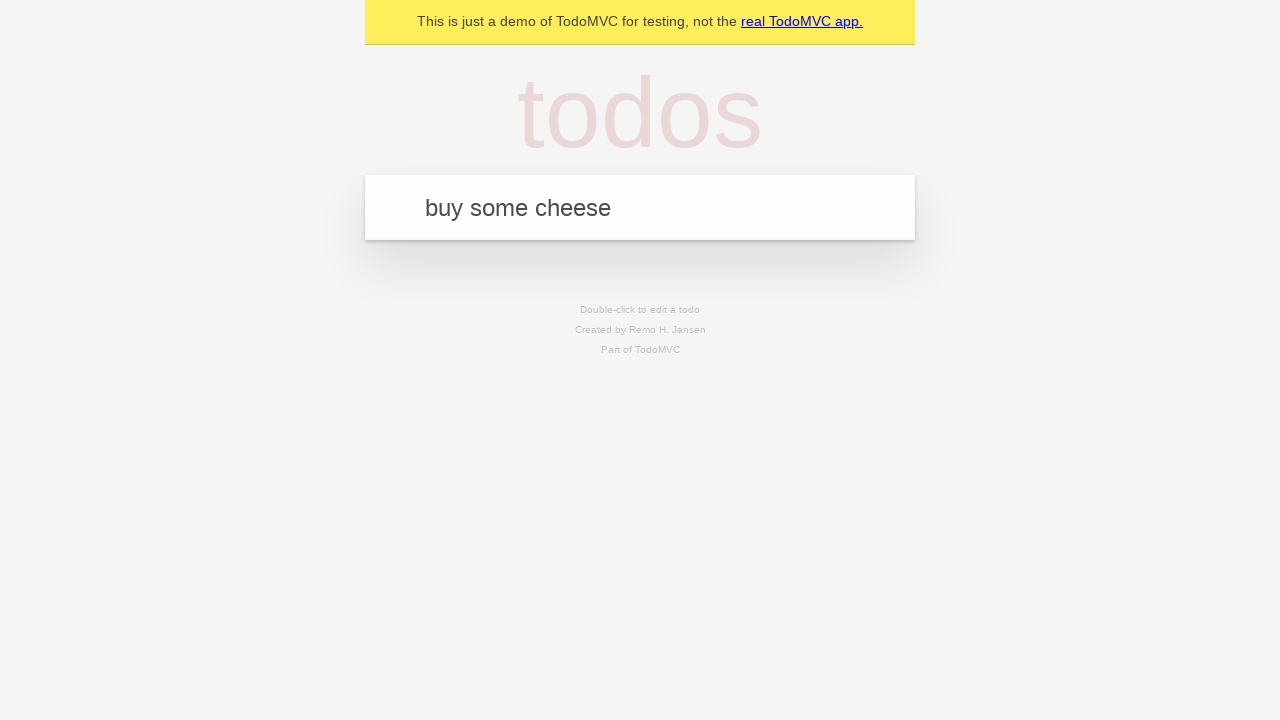

Pressed Enter to create first todo on .new-todo
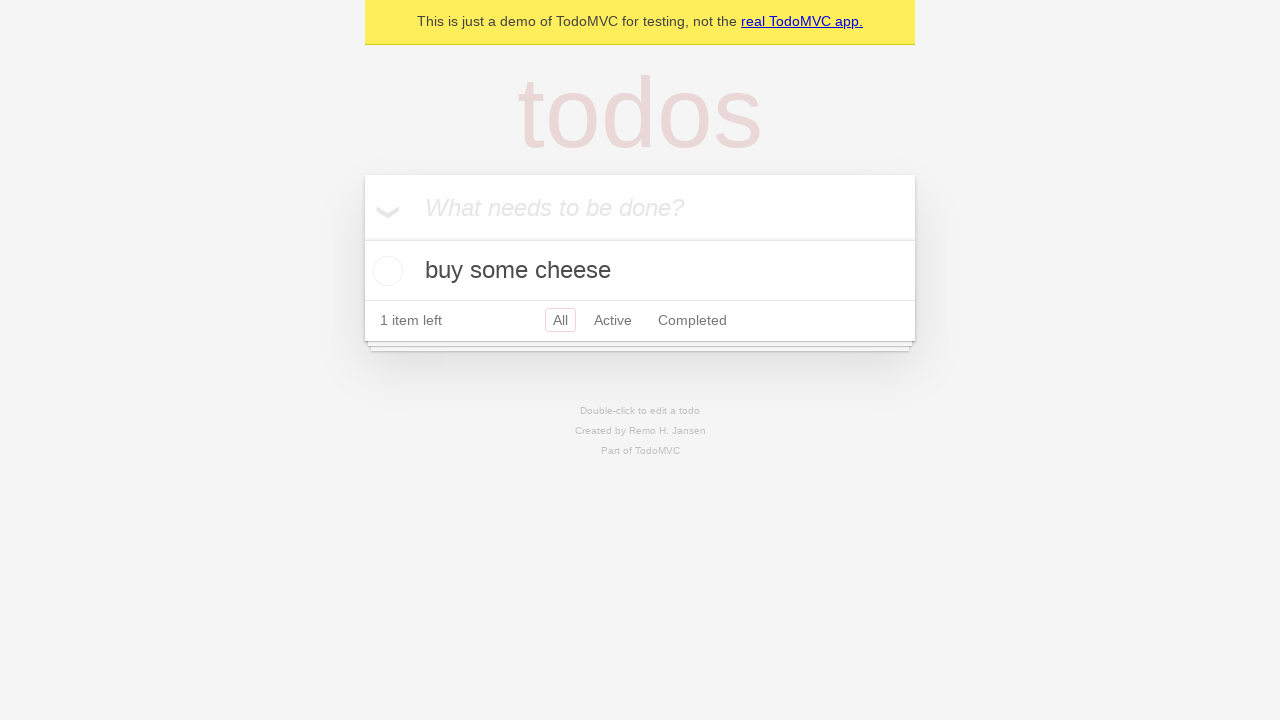

Filled new todo input with 'feed the cat' on .new-todo
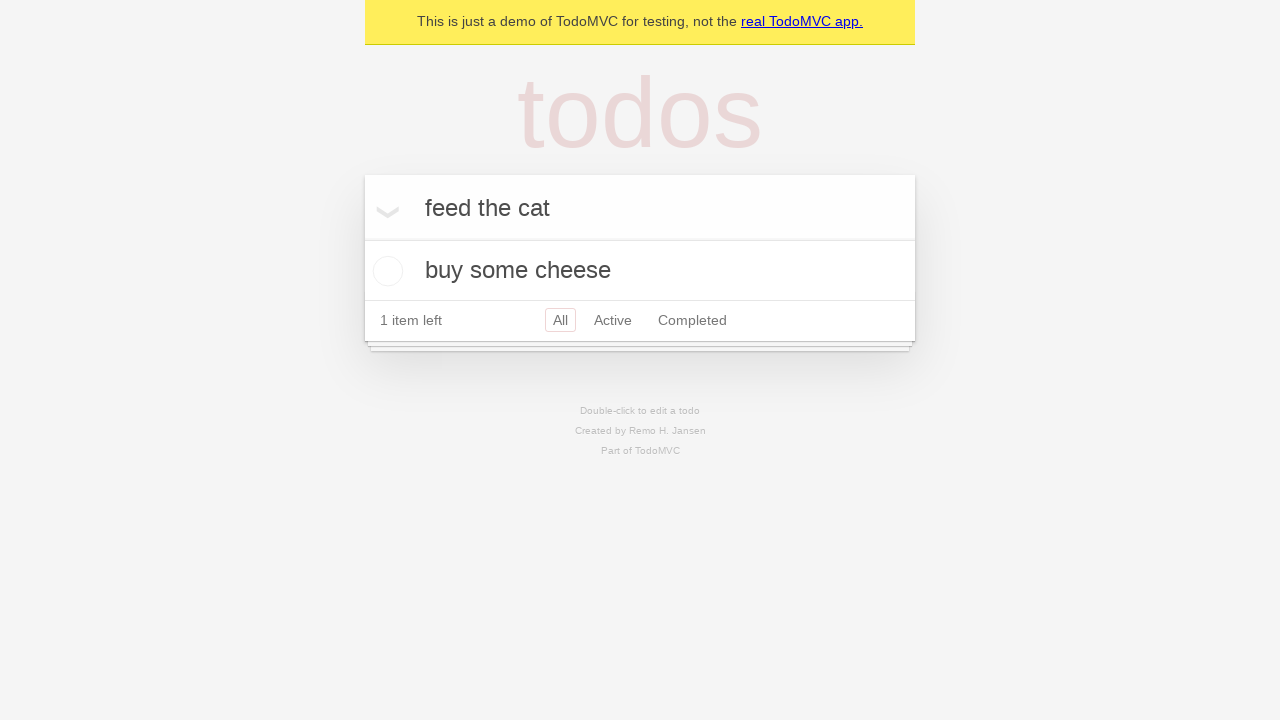

Pressed Enter to create second todo on .new-todo
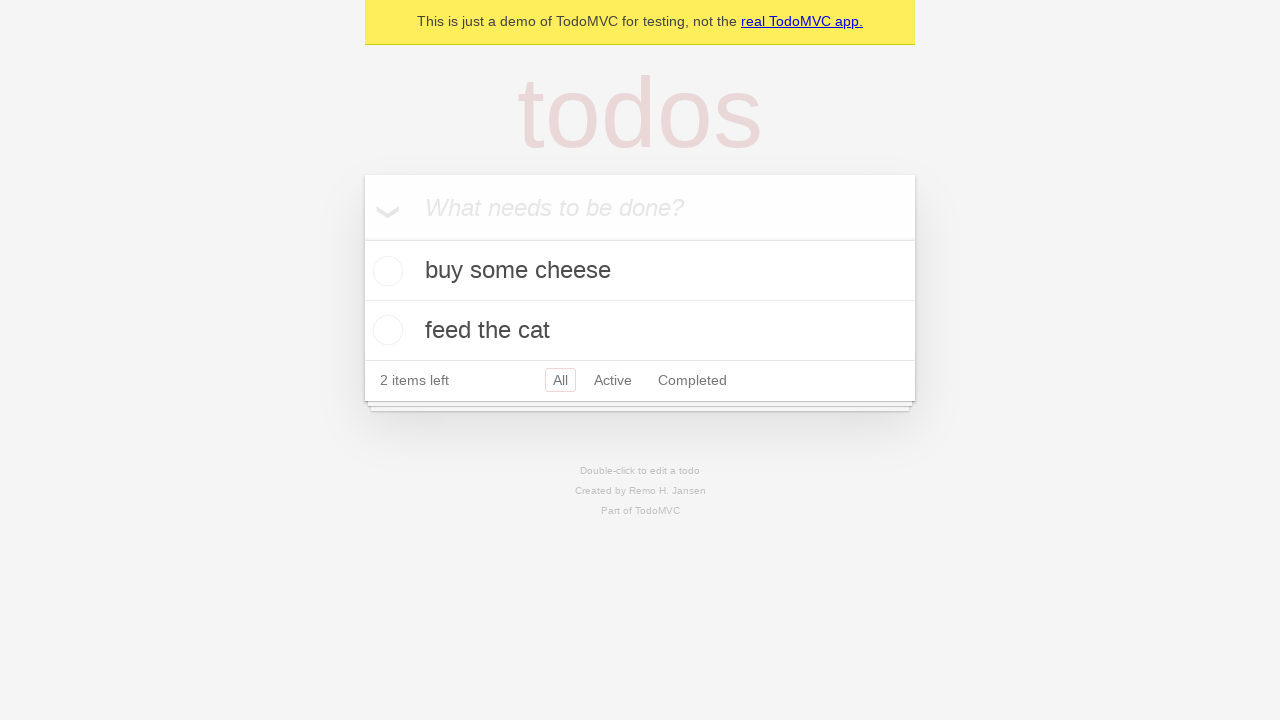

Filled new todo input with 'book a doctors appointment' on .new-todo
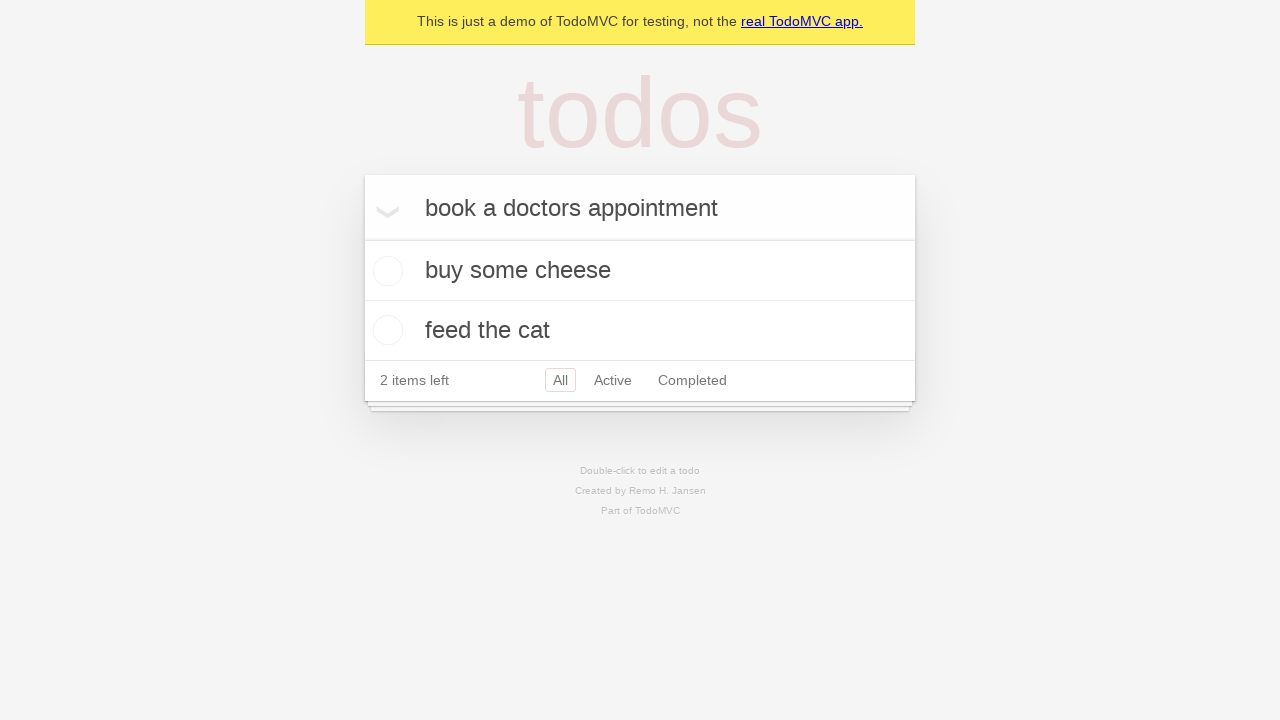

Pressed Enter to create third todo on .new-todo
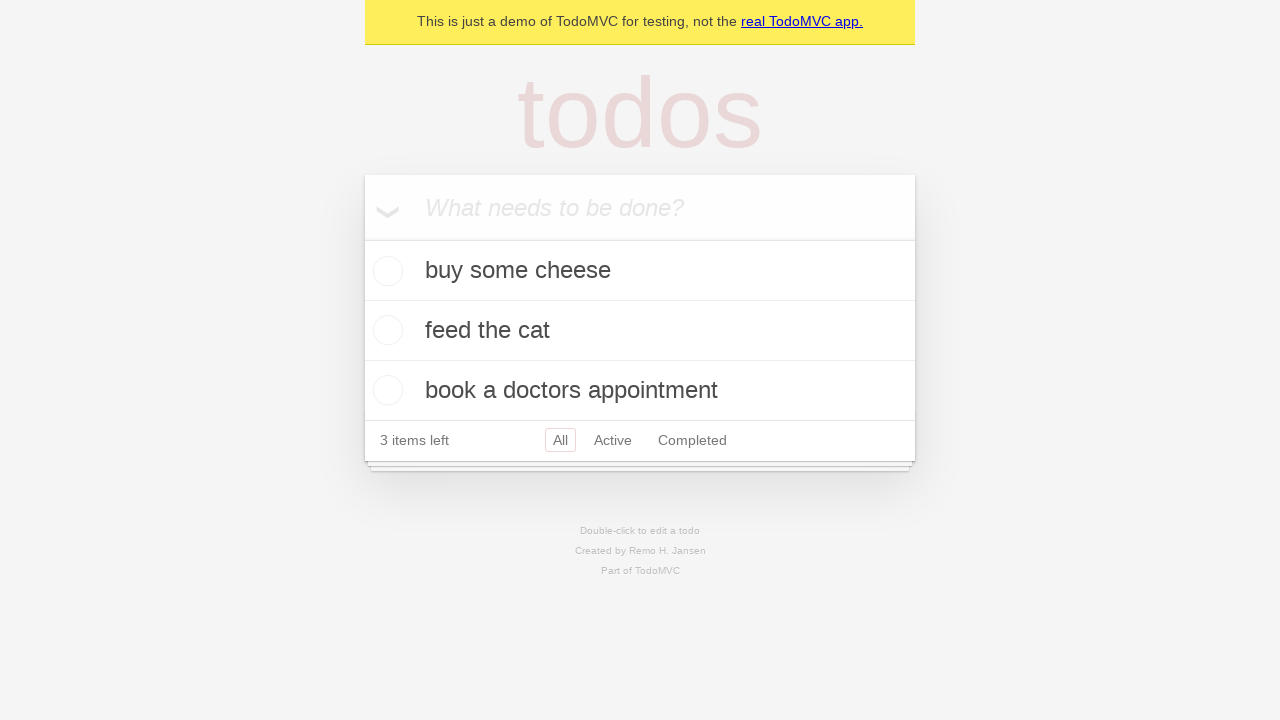

Located all todo items in the list
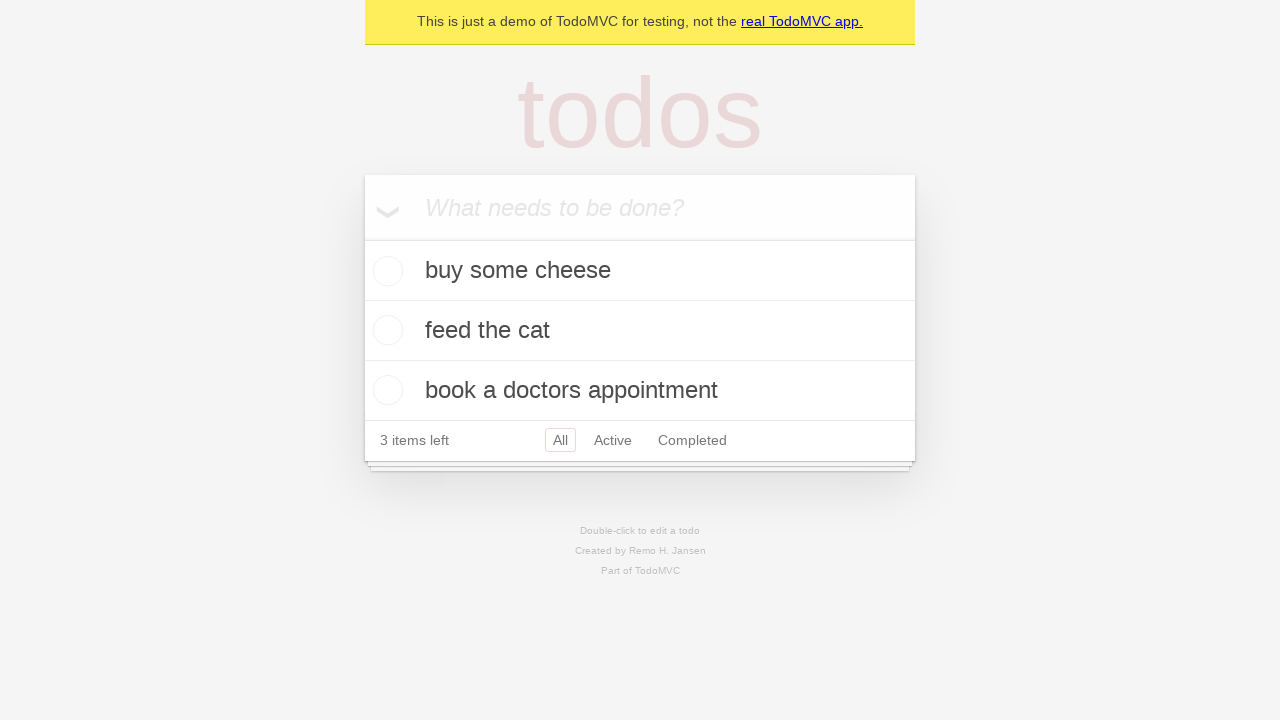

Double-clicked second todo item to enter edit mode at (640, 331) on .todo-list li >> nth=1
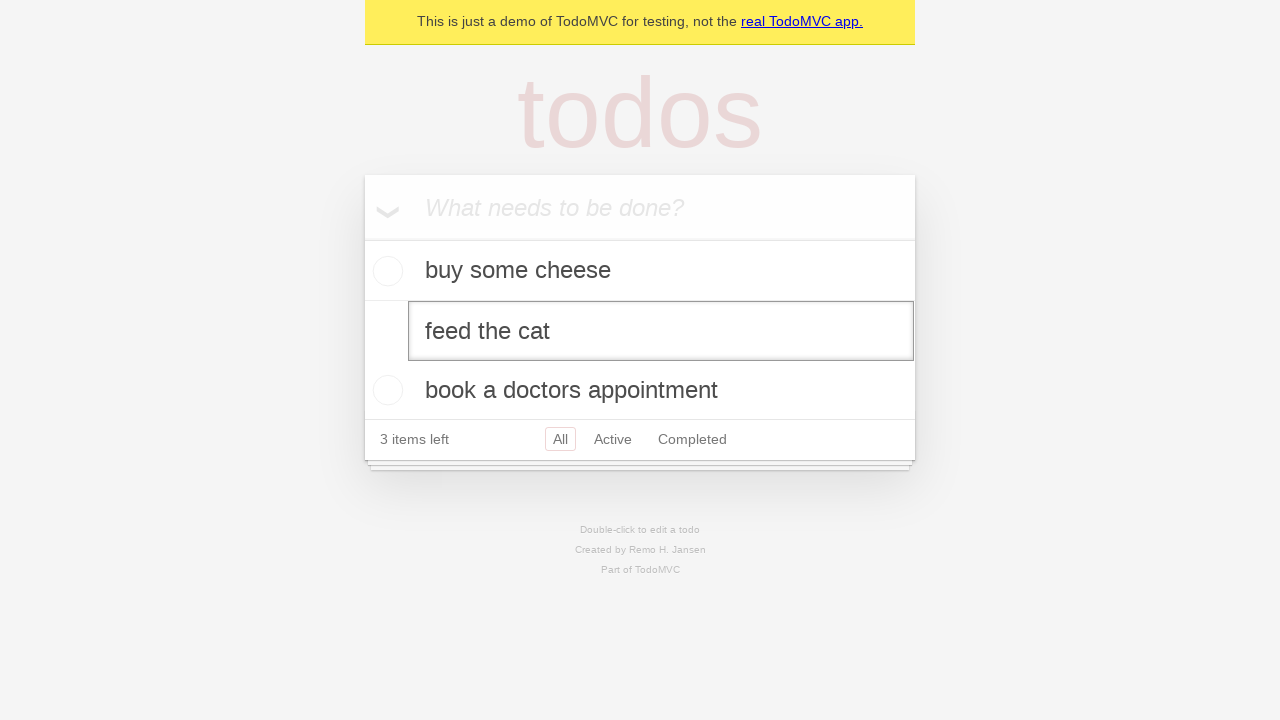

Changed todo text to 'buy some sausages' on .todo-list li >> nth=1 >> .edit
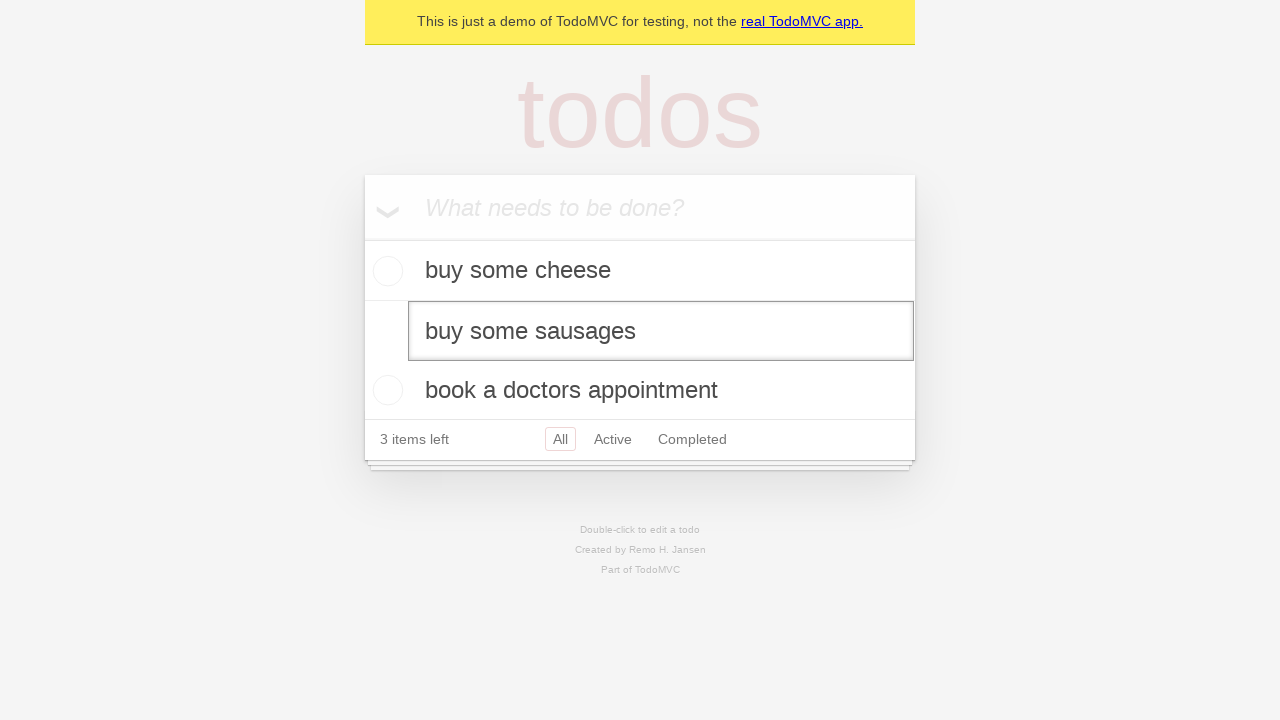

Dispatched blur event to save edit
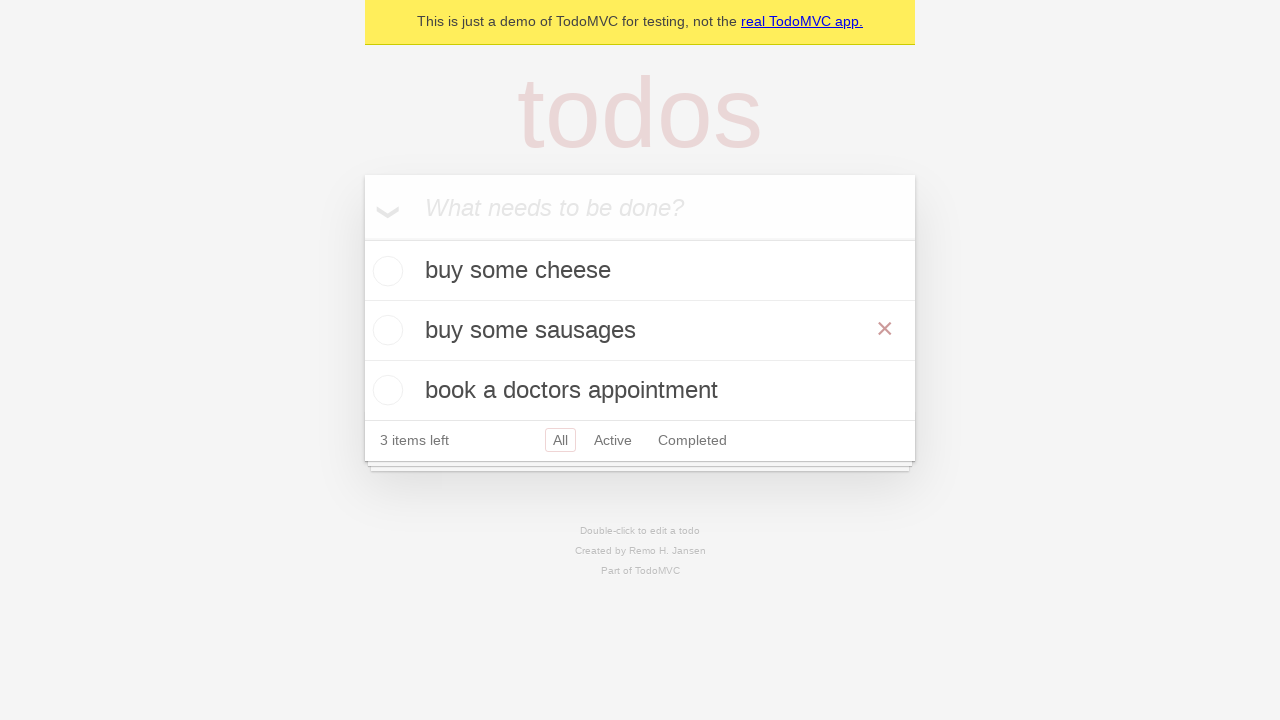

Verified todo list contains updated text after blur save
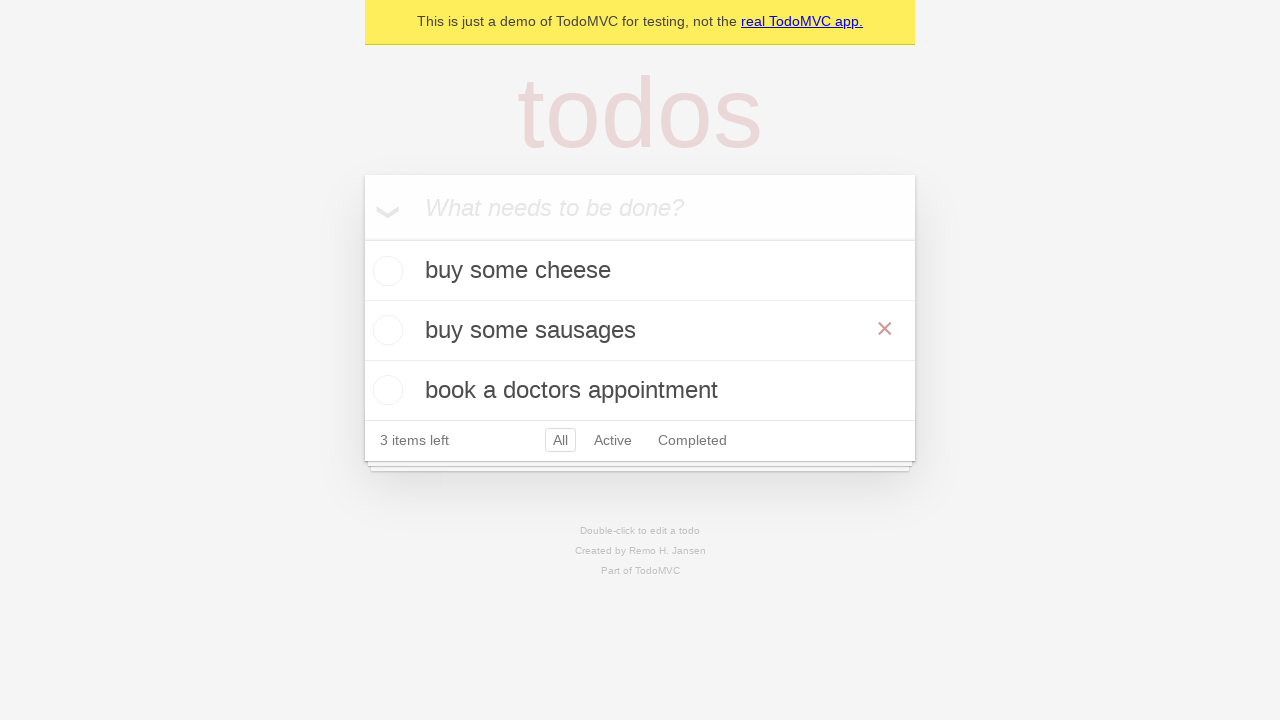

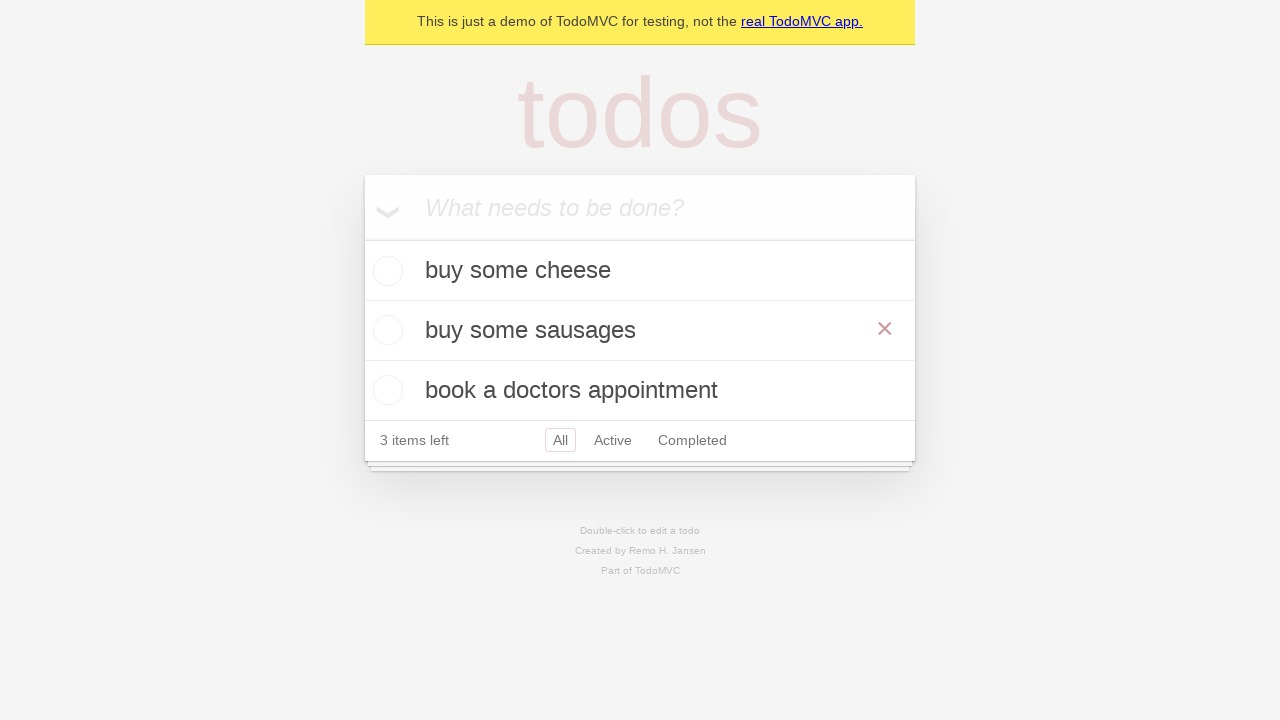